Tests radio button functionality on a demo page by locating browser radio buttons, verifying their enabled/selected states, and interacting with them.

Starting URL: https://selenium08.blogspot.com/2019/07/check-box-and-radio-buttons.html

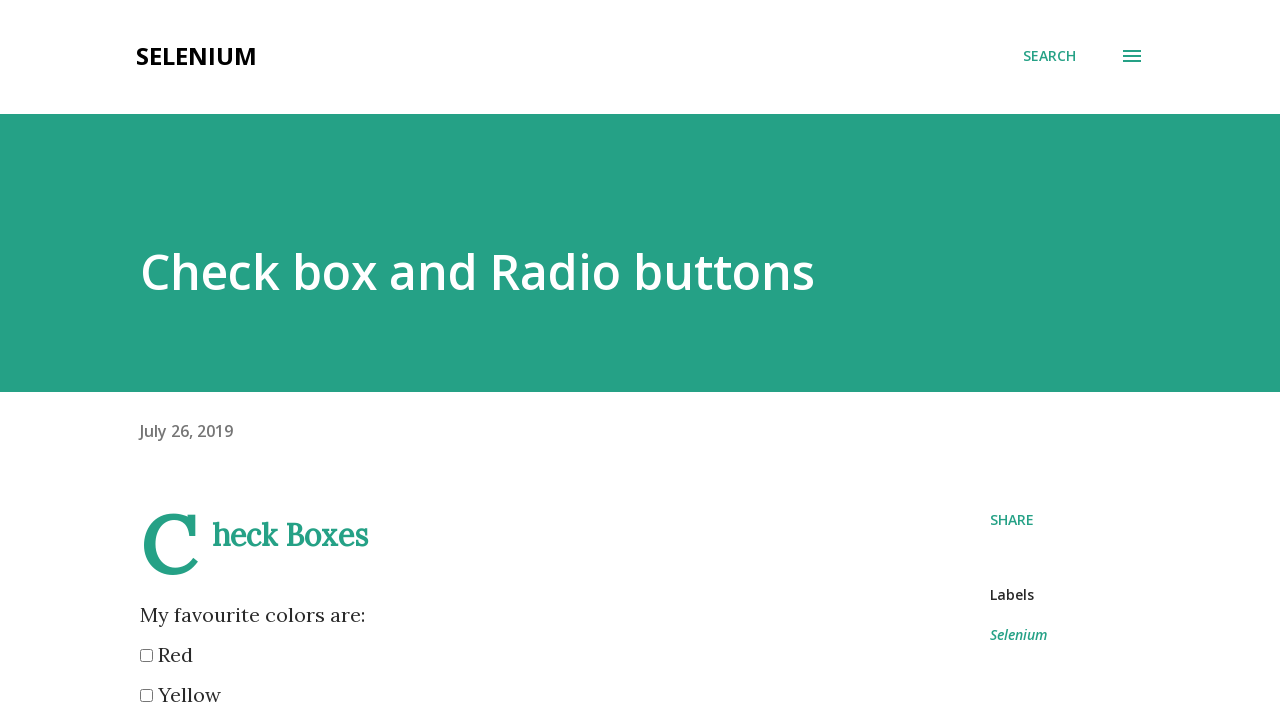

Waited for browser radio buttons to be present
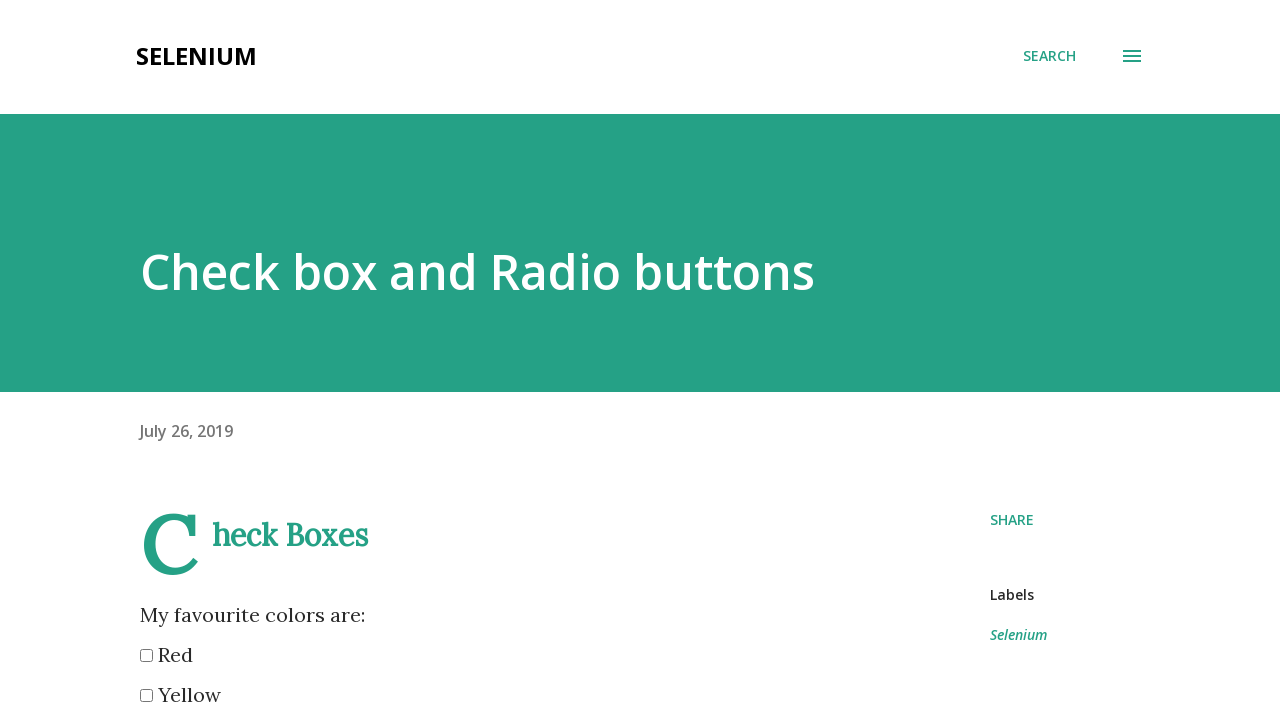

Located all browser radio buttons
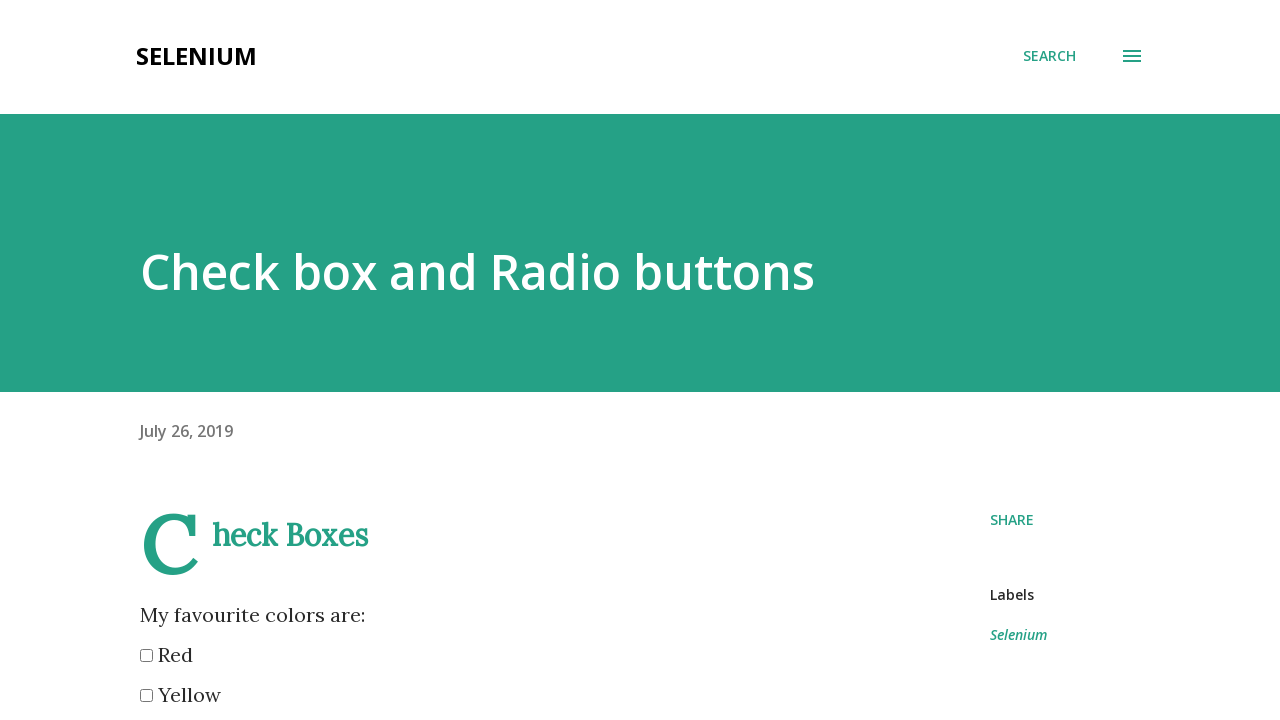

Verified 3 browser radio buttons are present
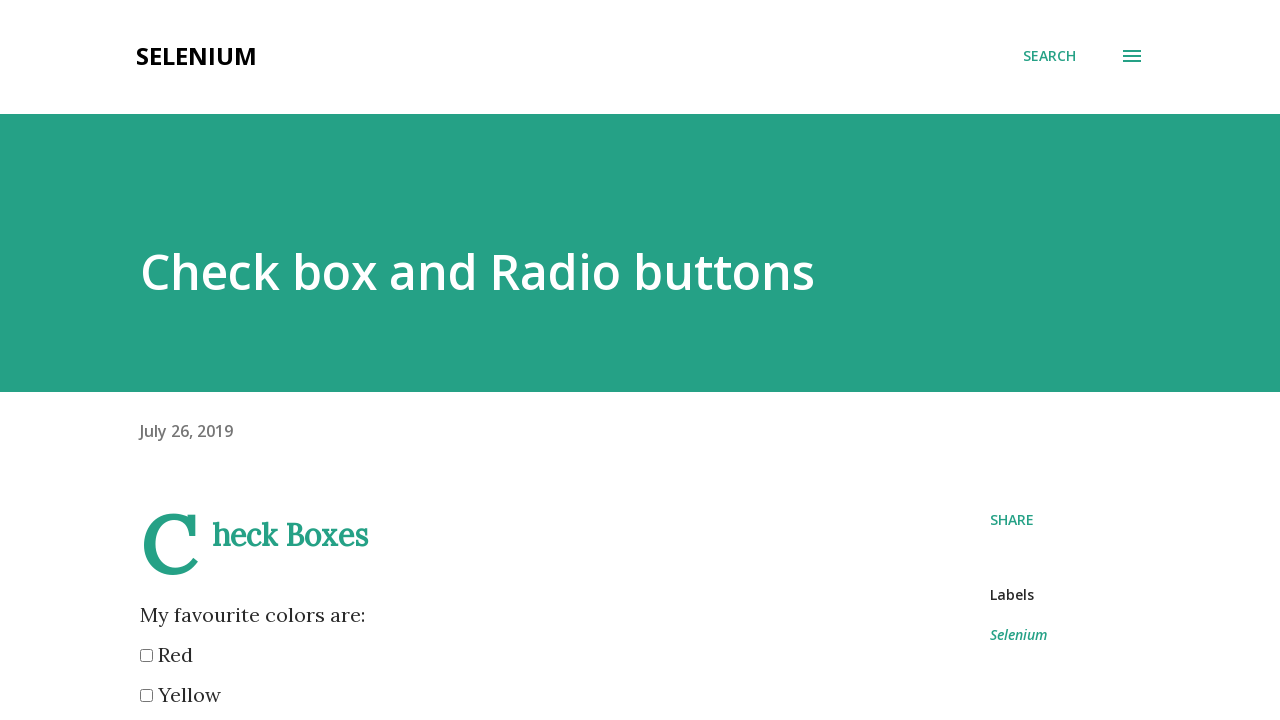

Clicked Mozilla radio button to select it at (146, 360) on xpath=//input[@name='browser'] >> nth=1
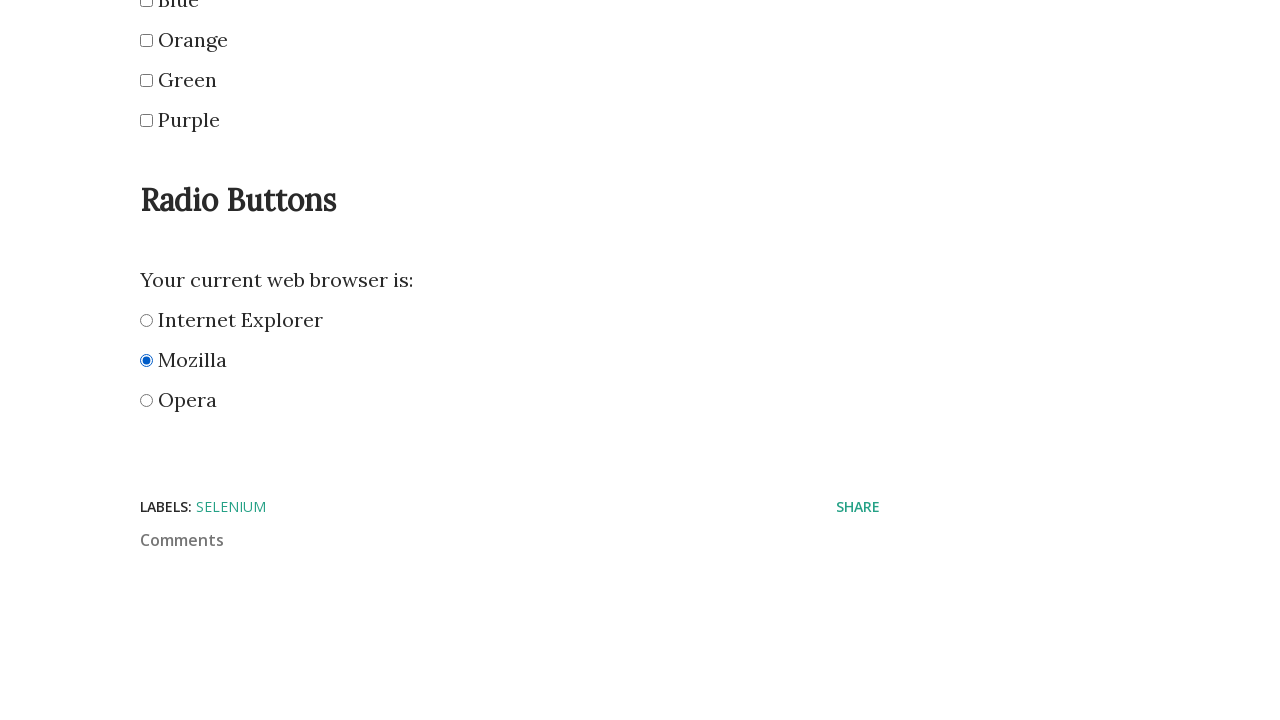

Waited 500ms for radio button selection to complete
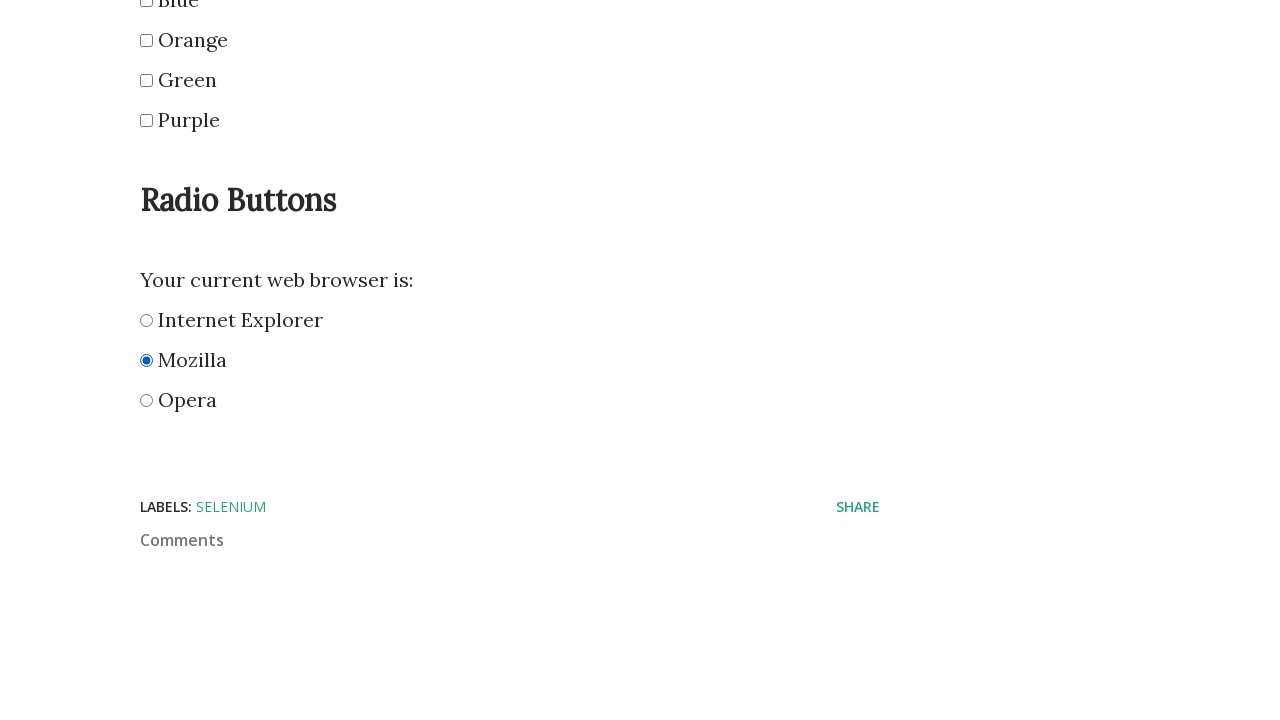

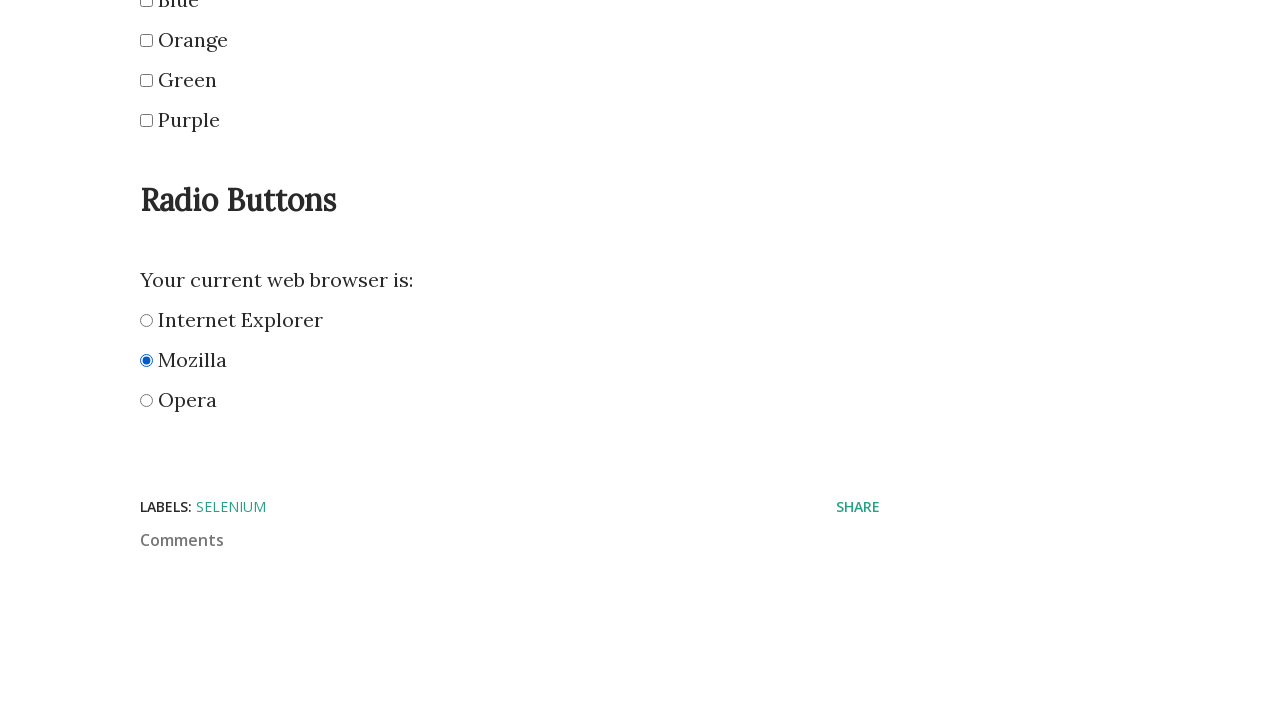